Tests browser prompt alert functionality by clicking a button to trigger a prompt alert and entering text into it

Starting URL: https://demoqa.com/alerts

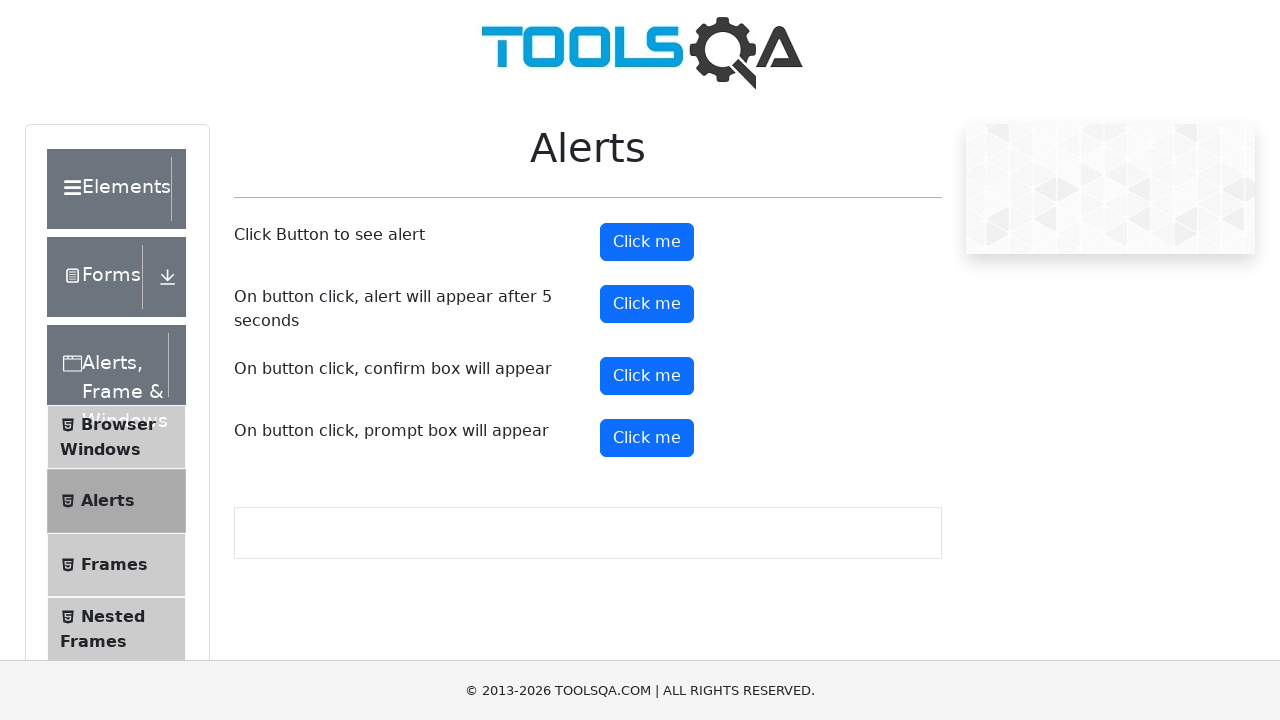

Clicked prompt alert button at (647, 438) on button#promtButton
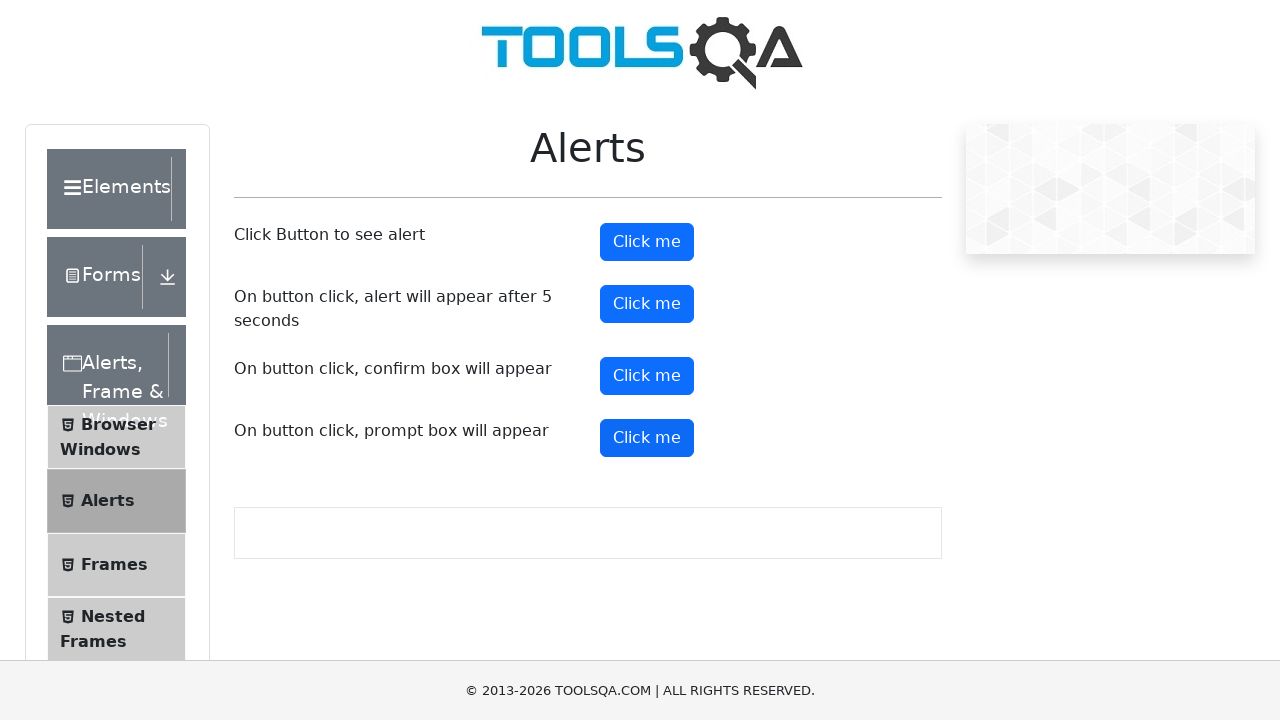

Set up dialog handler to accept prompt with 'Hello'
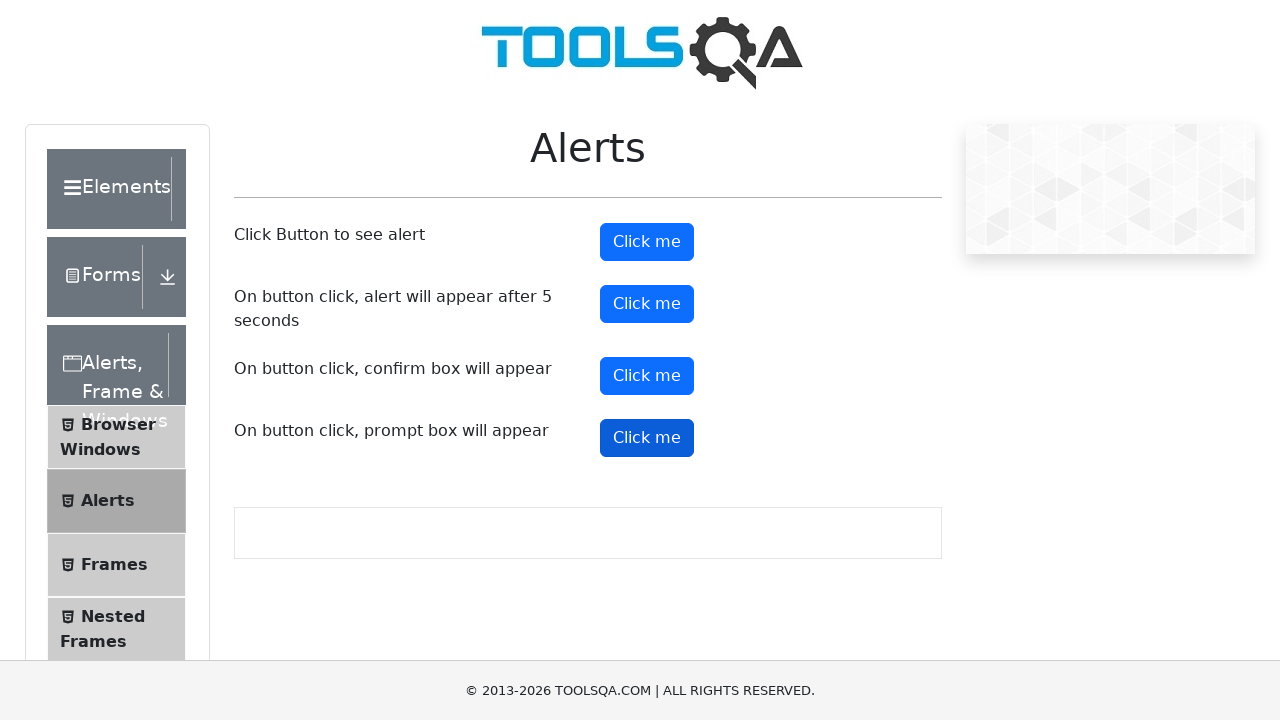

Configured dialog event listener with handle_dialog function
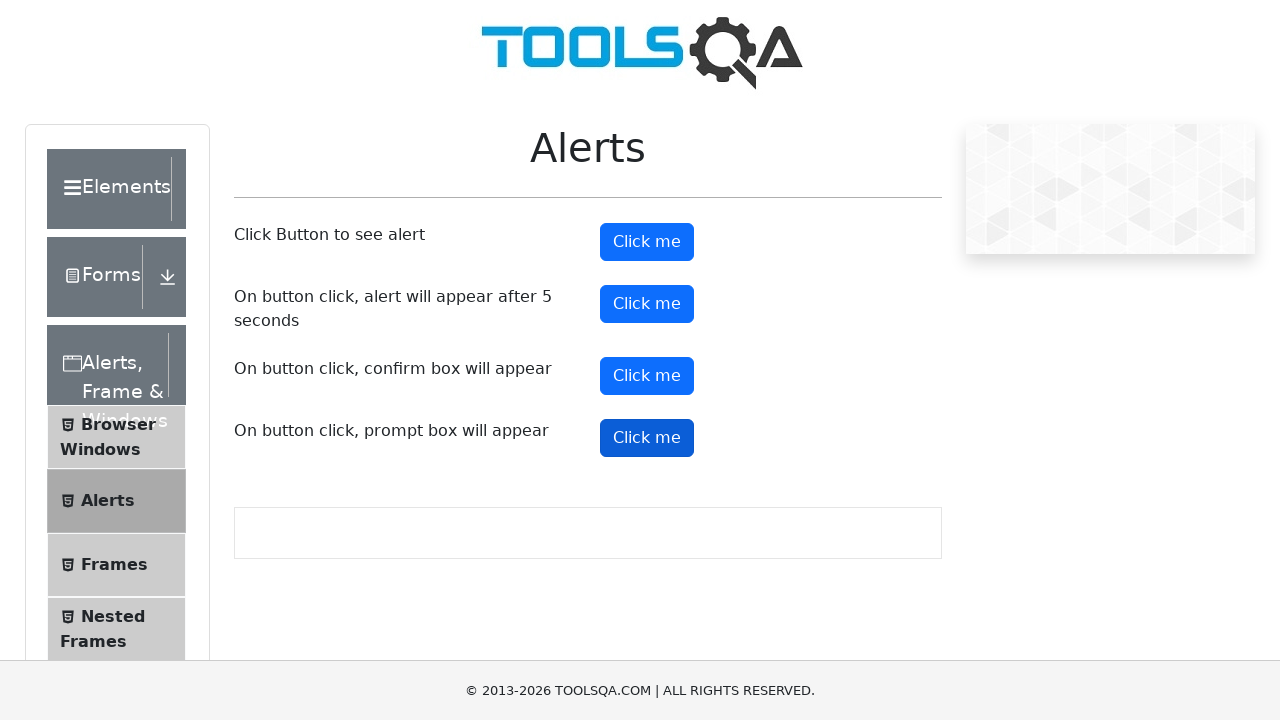

Clicked prompt alert button to trigger dialog at (647, 438) on button#promtButton
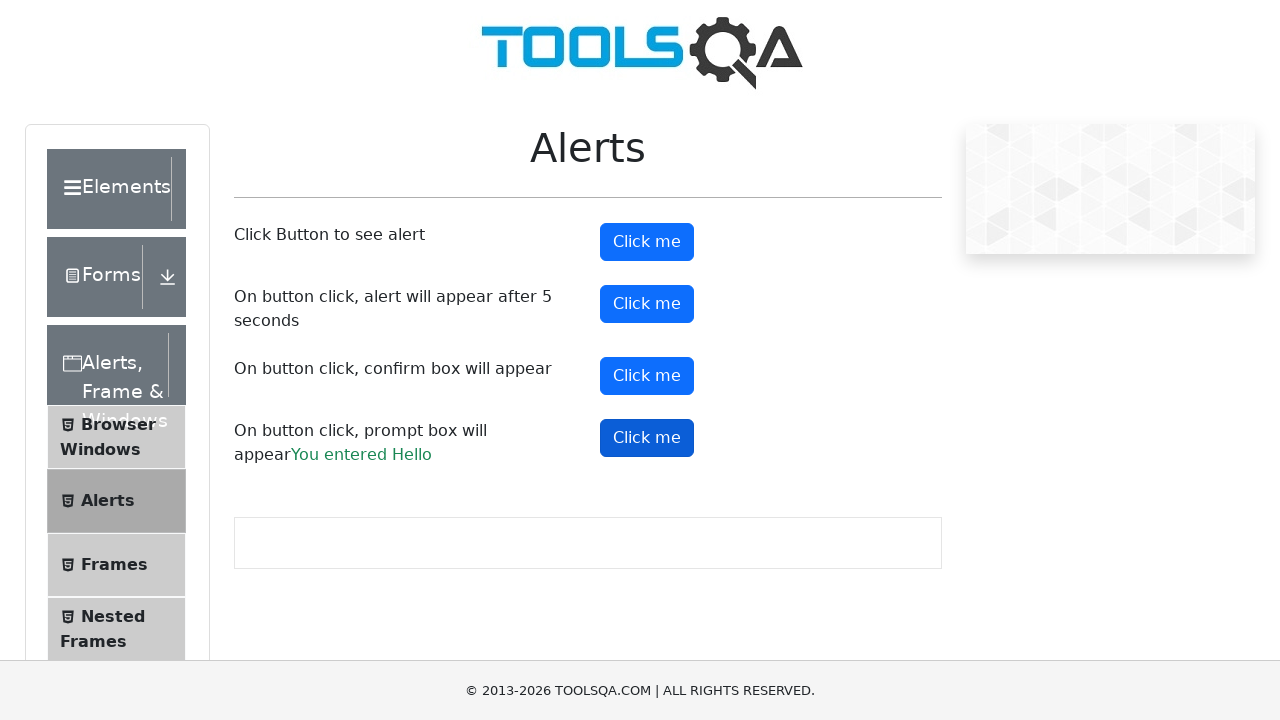

Waited 500ms for dialog interaction to complete
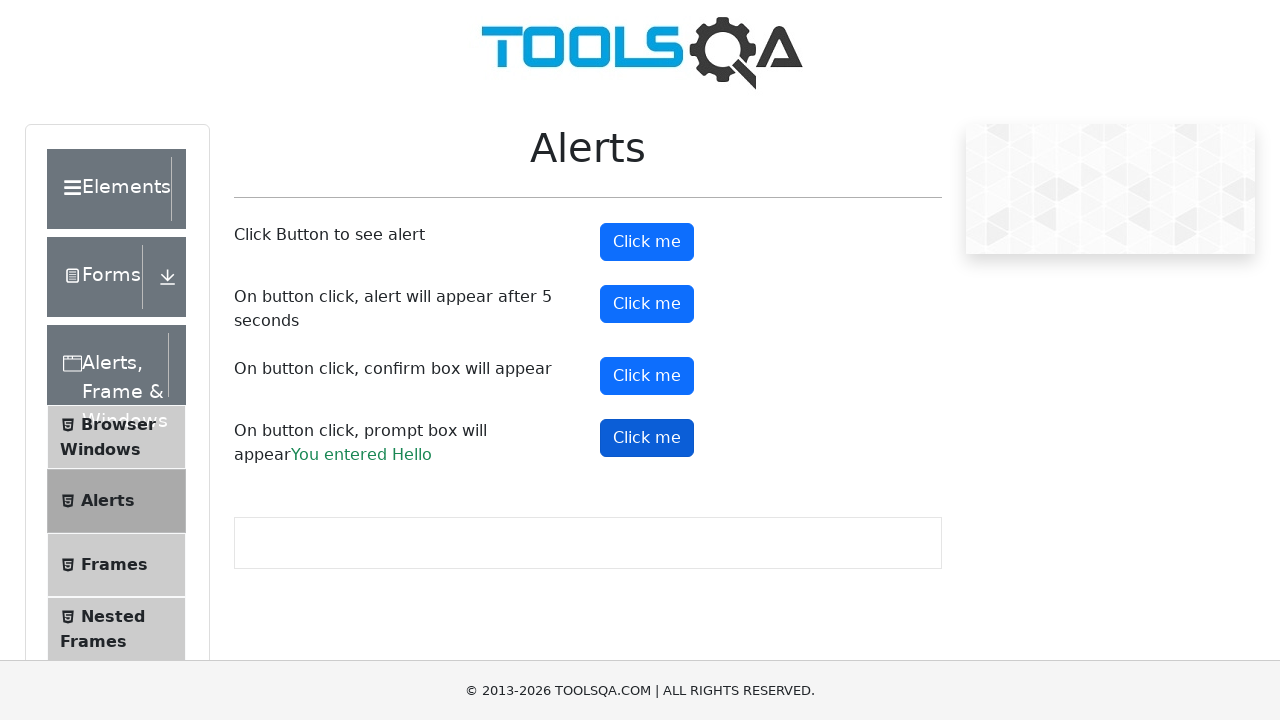

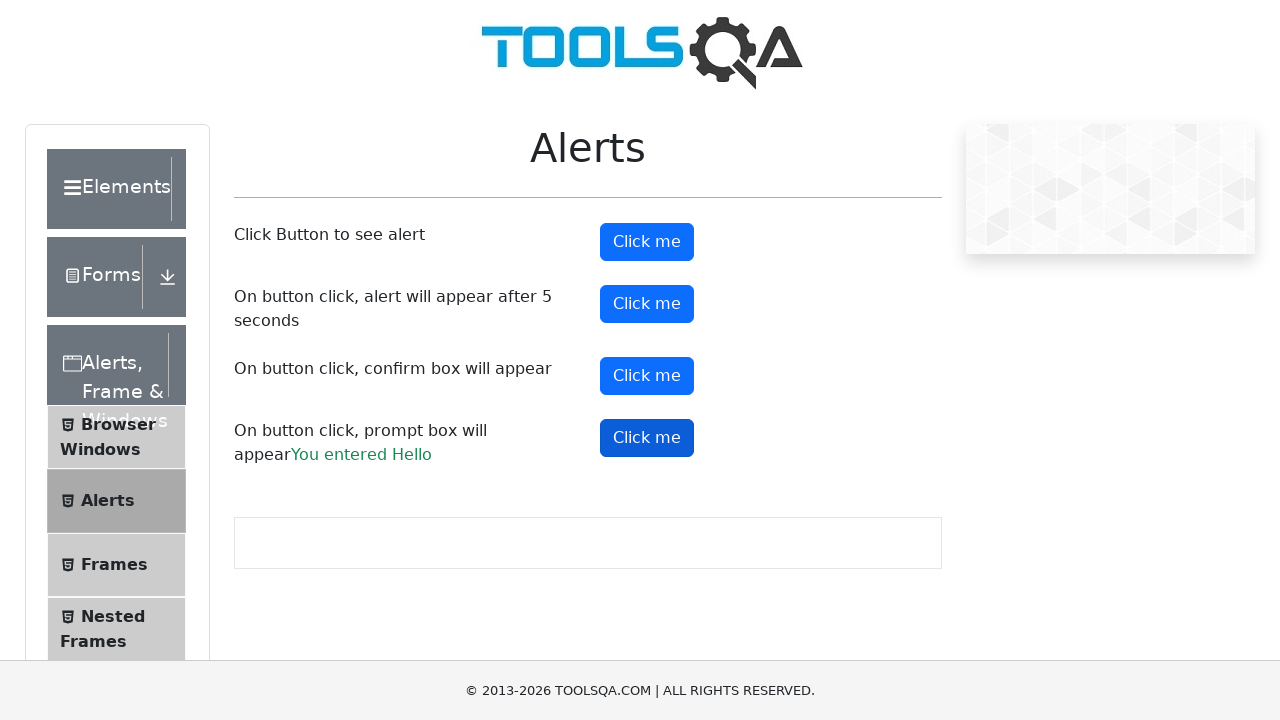